Navigates to Flipkart homepage and verifies the page loads correctly by checking that the page title is present

Starting URL: https://www.flipkart.com

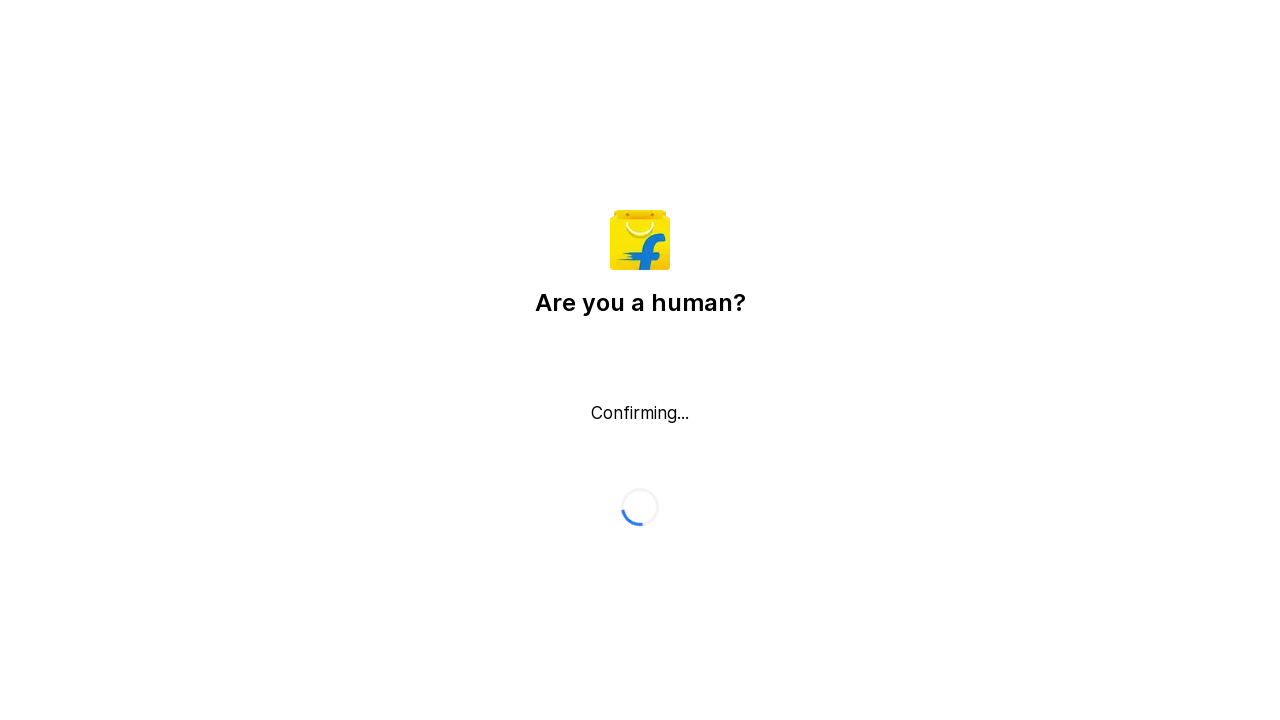

Waited for page to fully load (domcontentloaded state)
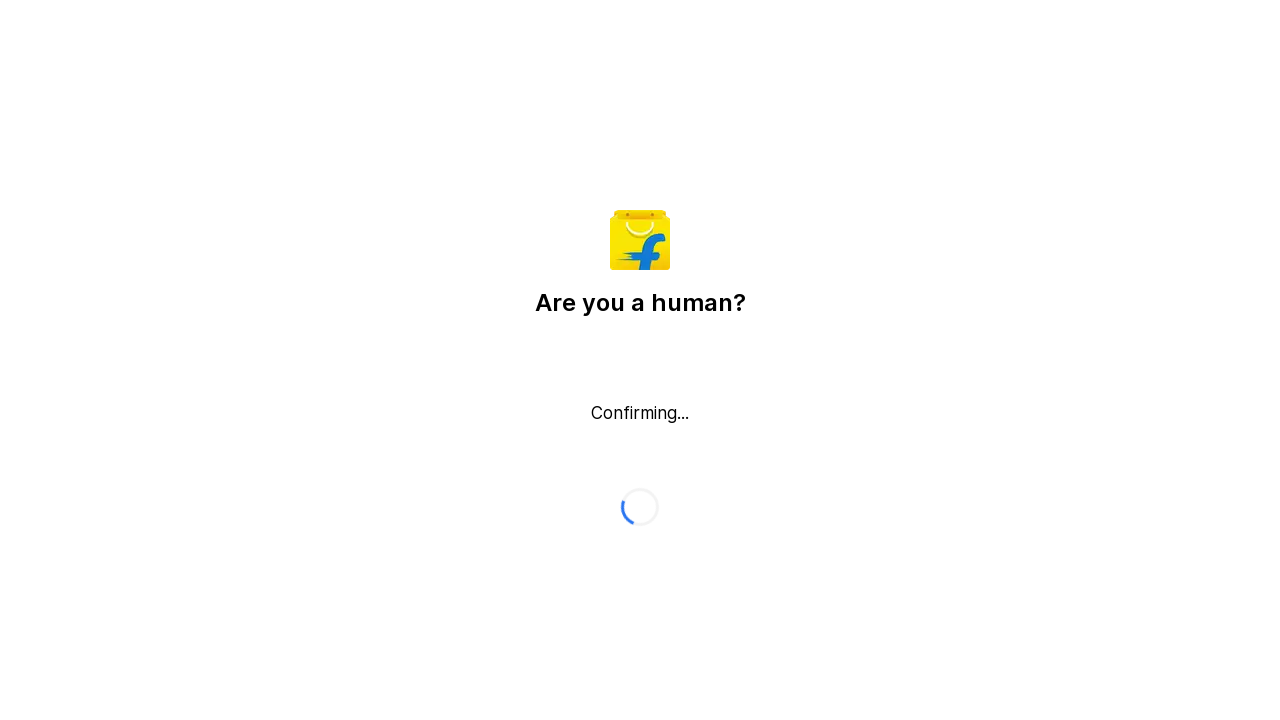

Retrieved page title
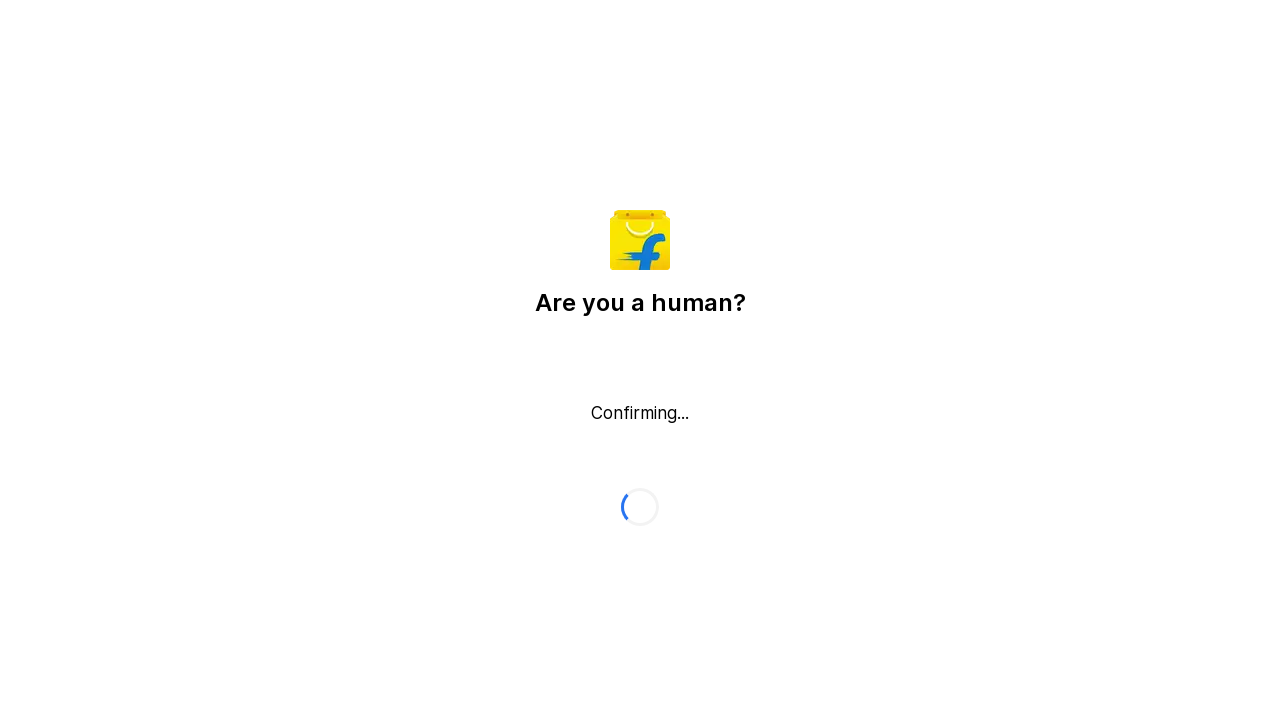

Verified page title contains 'Flipkart'
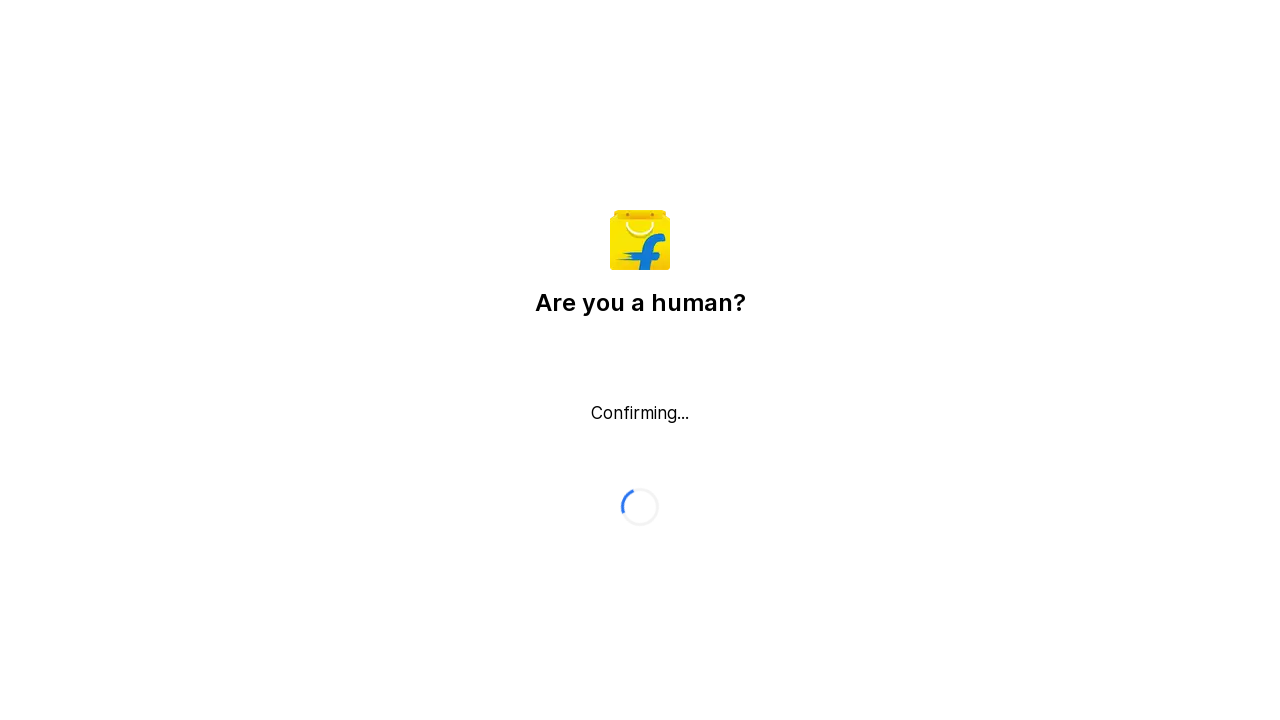

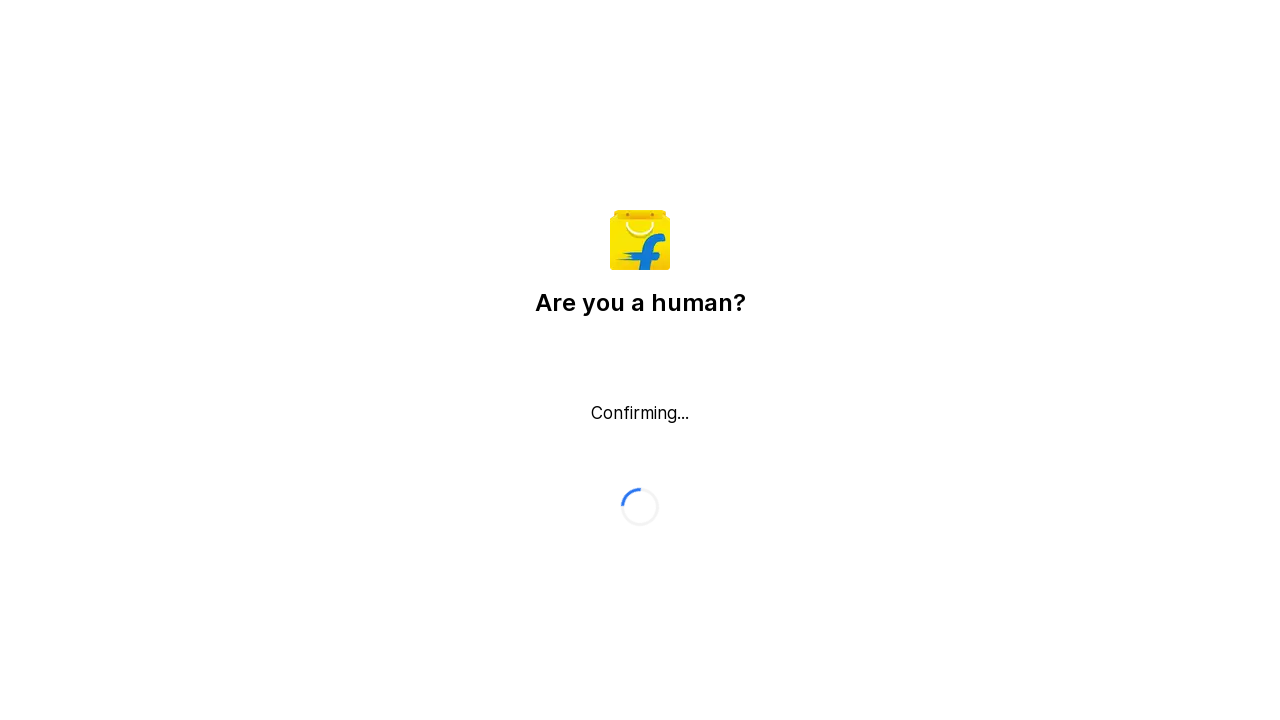